Tests an e-commerce shopping flow by adding specific grocery items (Cucumber, Broccoli, Beetroot) to cart, proceeding to checkout, and applying a promotion code

Starting URL: https://rahulshettyacademy.com/seleniumPractise/

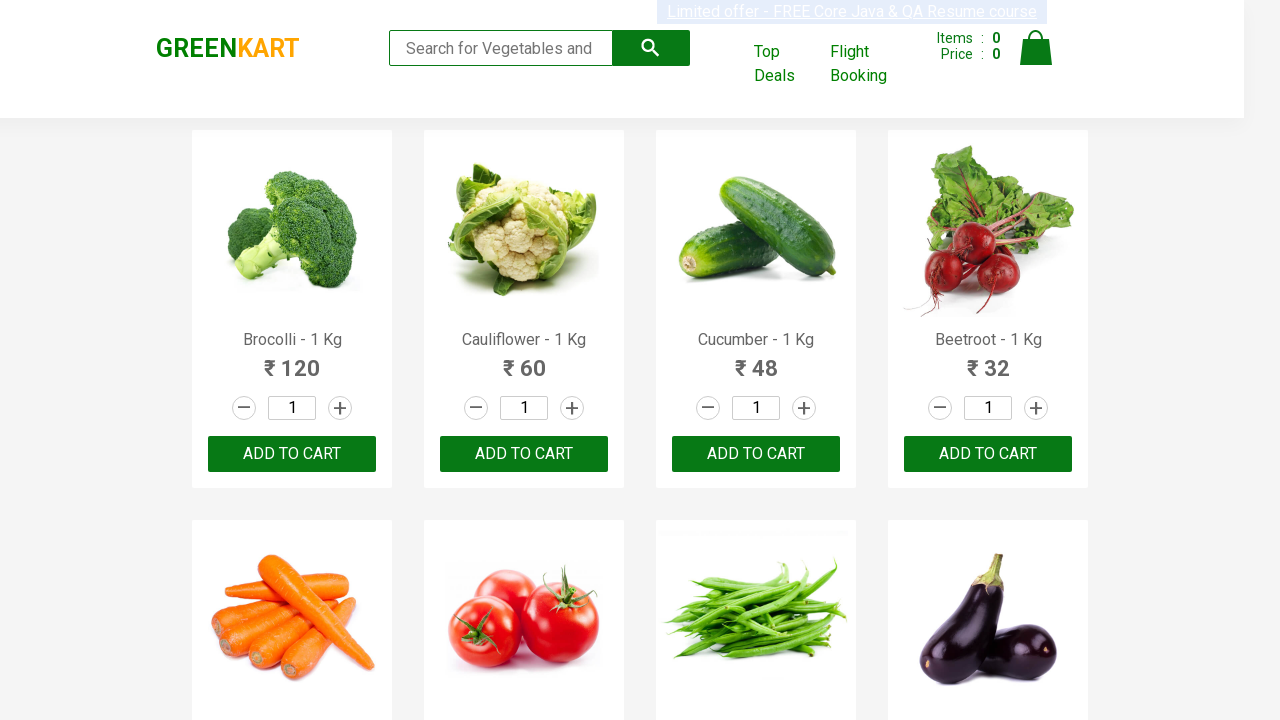

Waited for product list to load
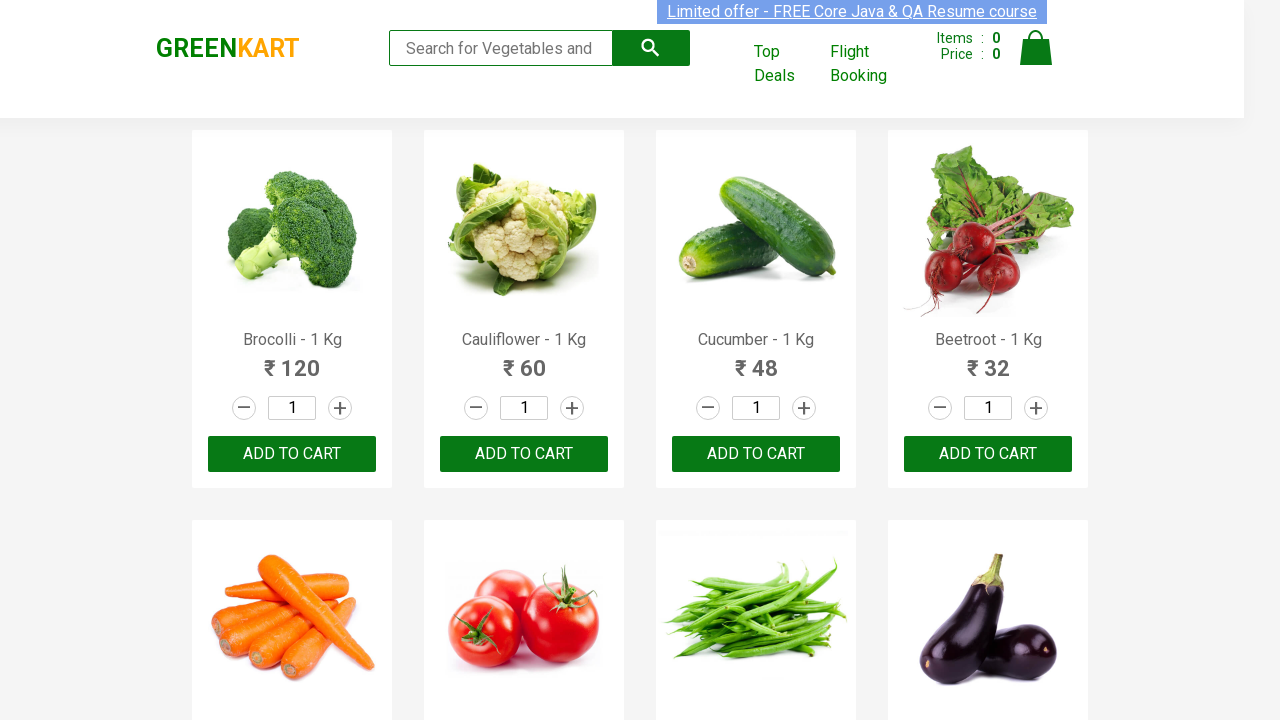

Retrieved all product name elements
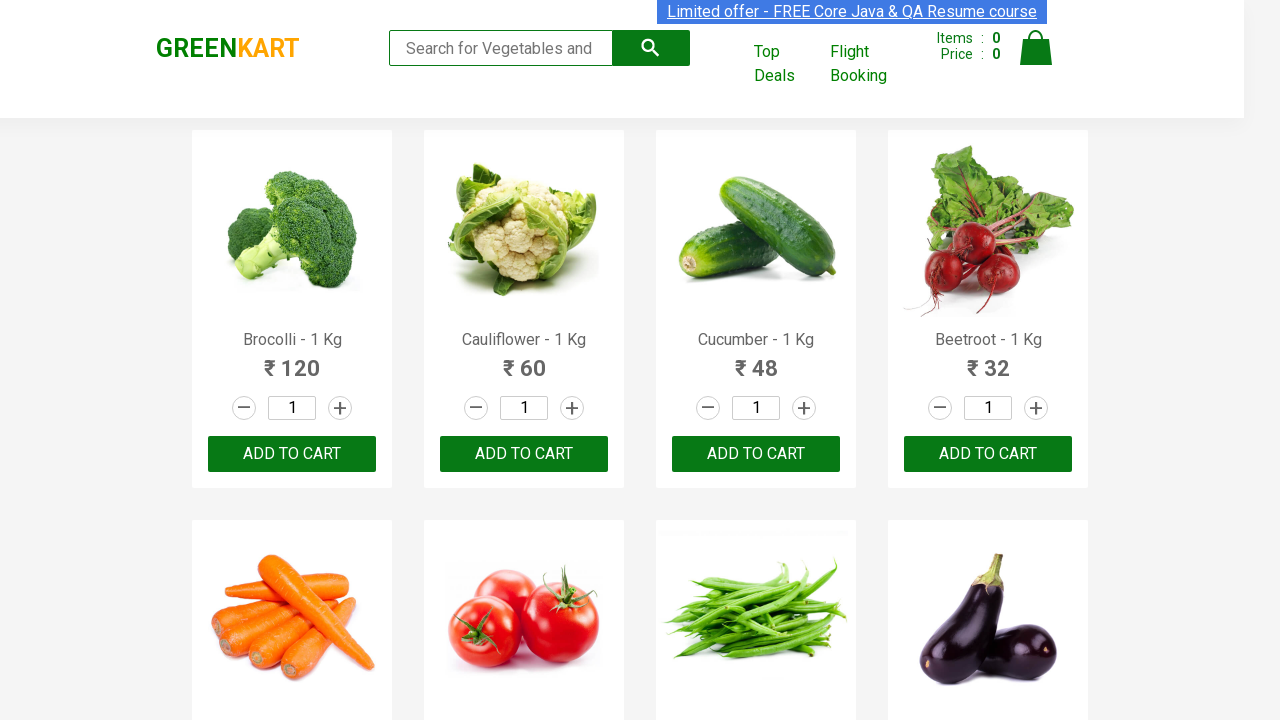

Retrieved all add to cart buttons
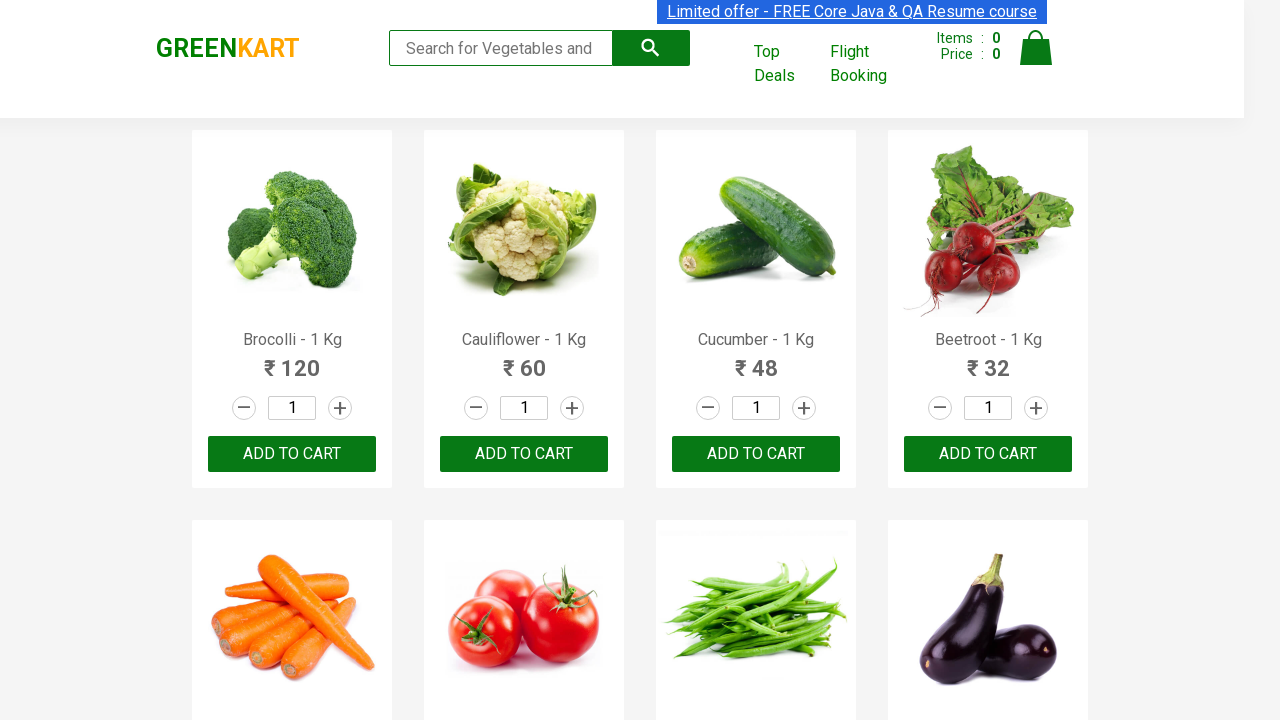

Added Brocolli to cart (item 1 of 3)
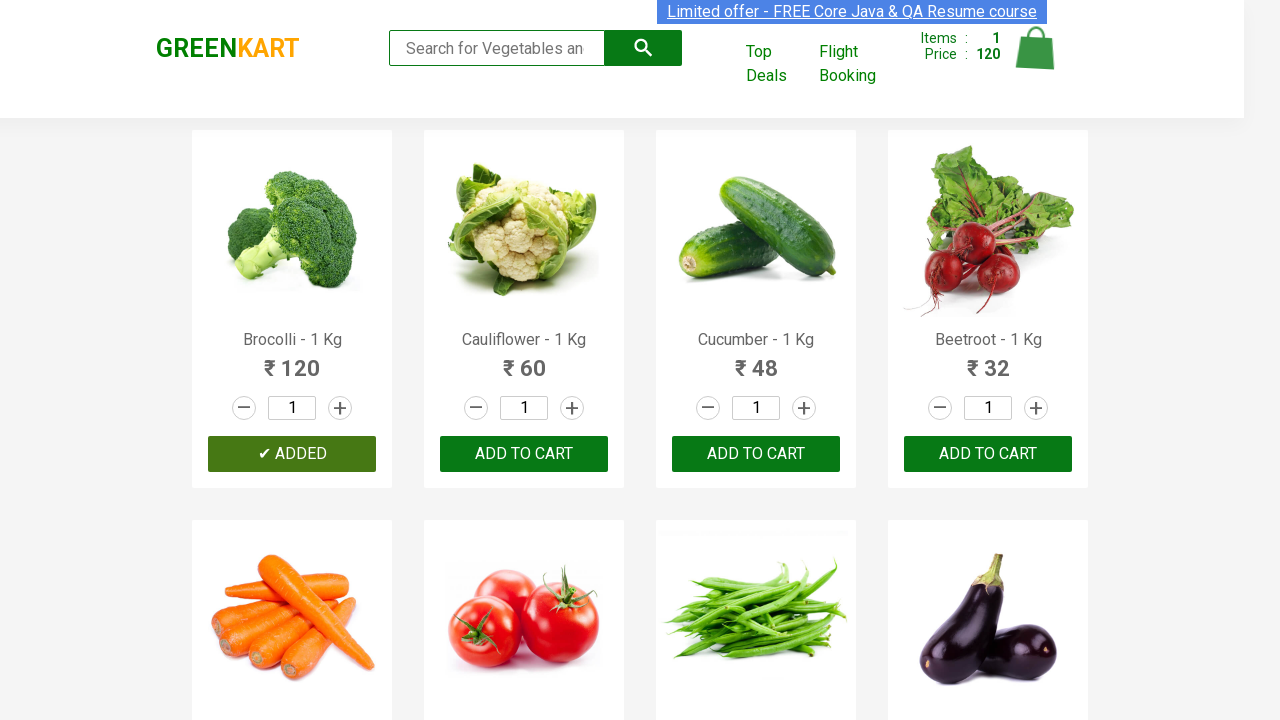

Added Cucumber to cart (item 2 of 3)
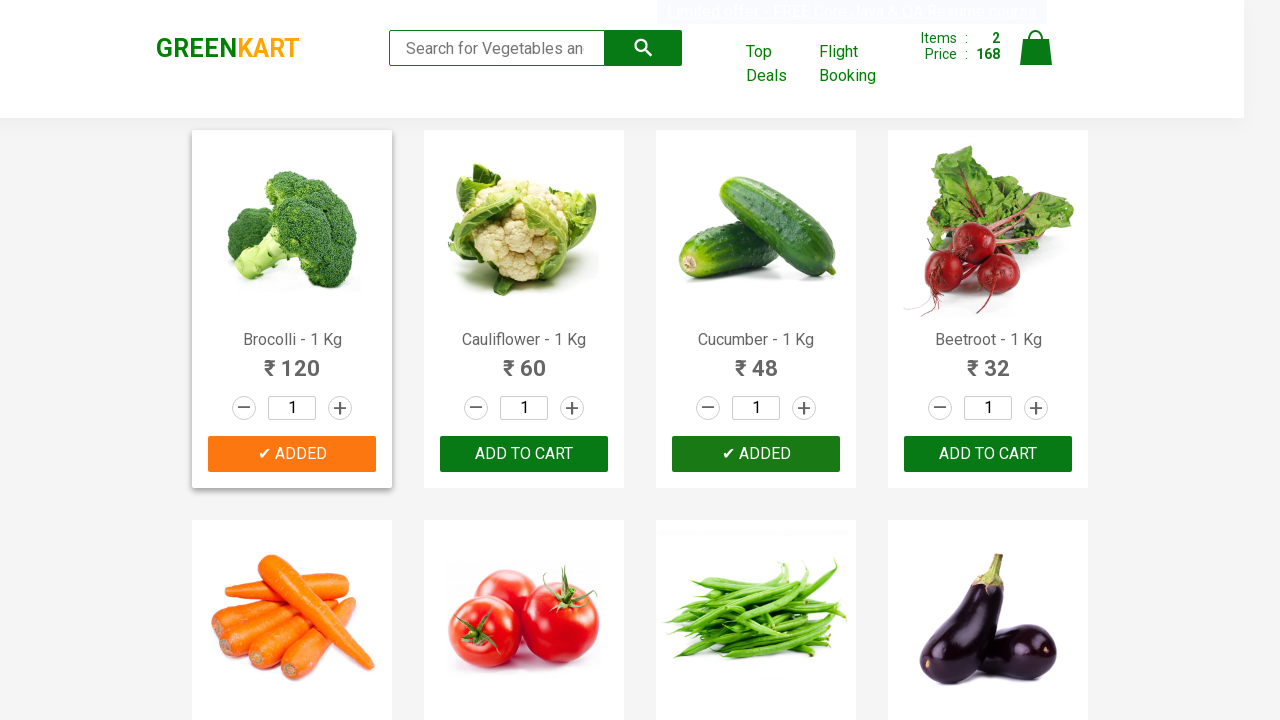

Added Beetroot to cart (item 3 of 3)
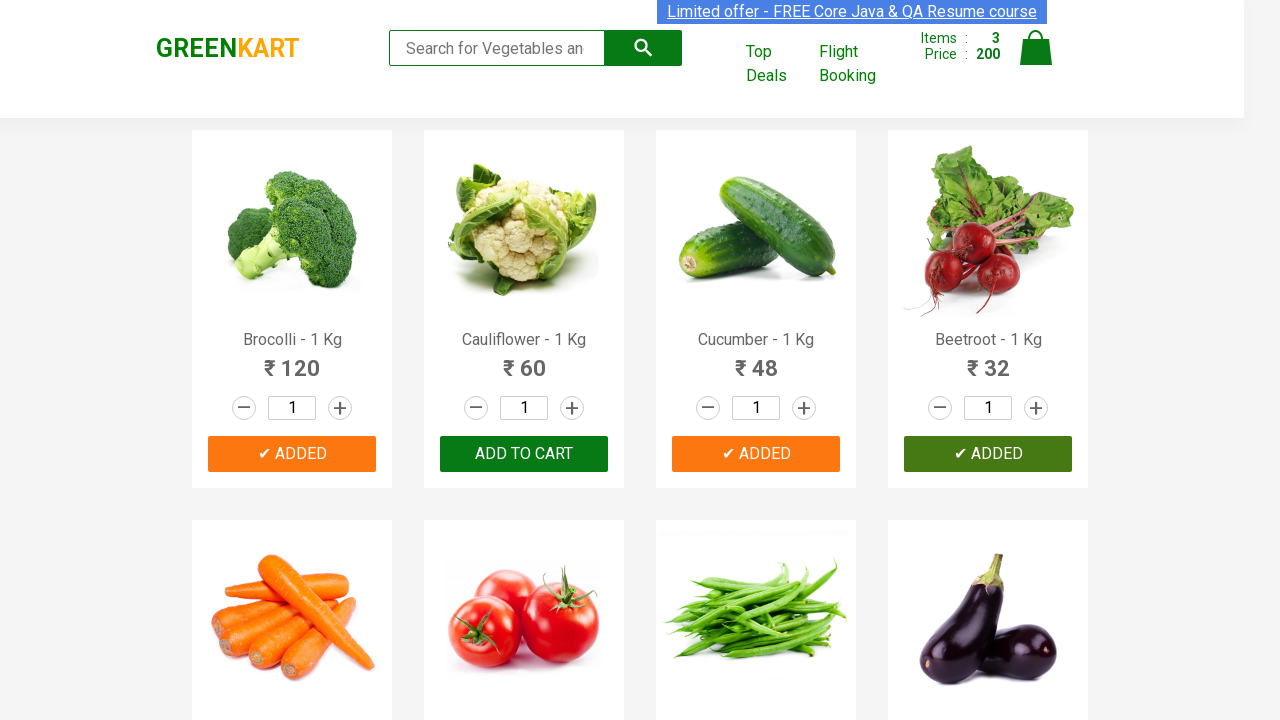

Clicked cart icon to view shopping cart at (1036, 48) on img[alt='Cart']
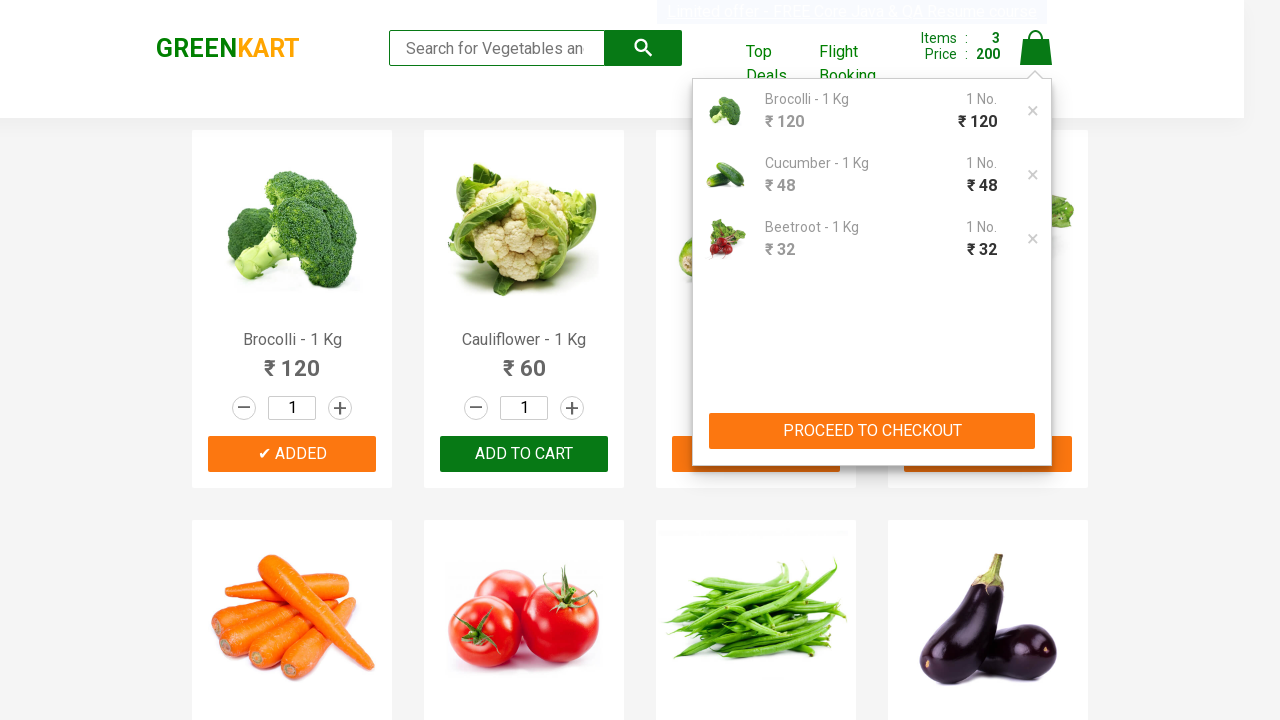

Clicked PROCEED TO CHECKOUT button at (872, 431) on button:has-text('PROCEED TO CHECKOUT')
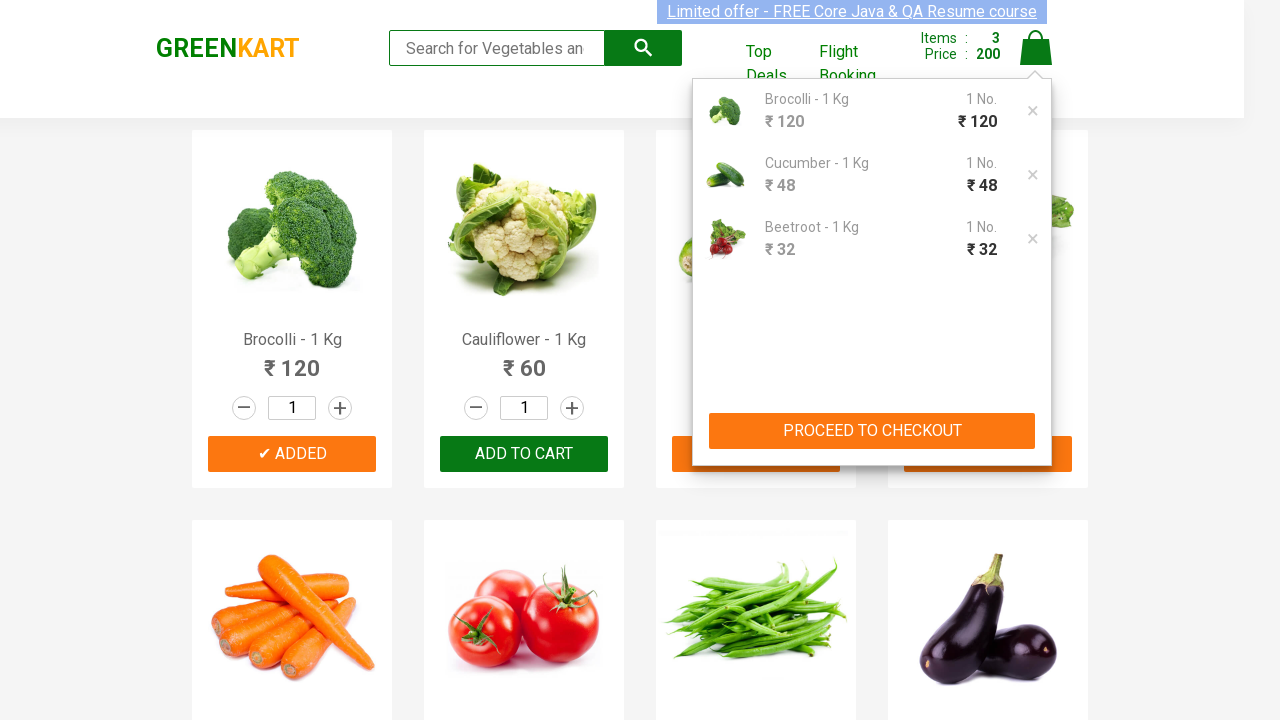

Entered promotion code 'rahulshettyacademy' on input.promoCode
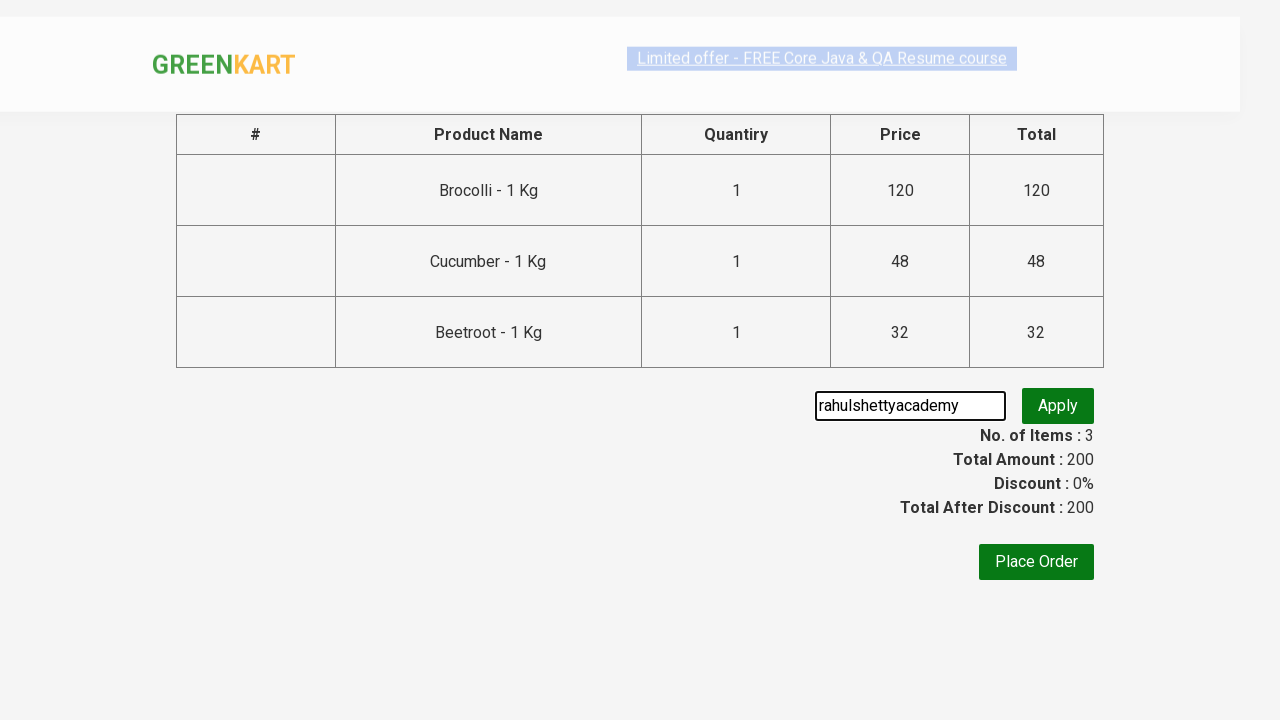

Clicked apply button to apply promotion code at (1058, 406) on button.promoBtn
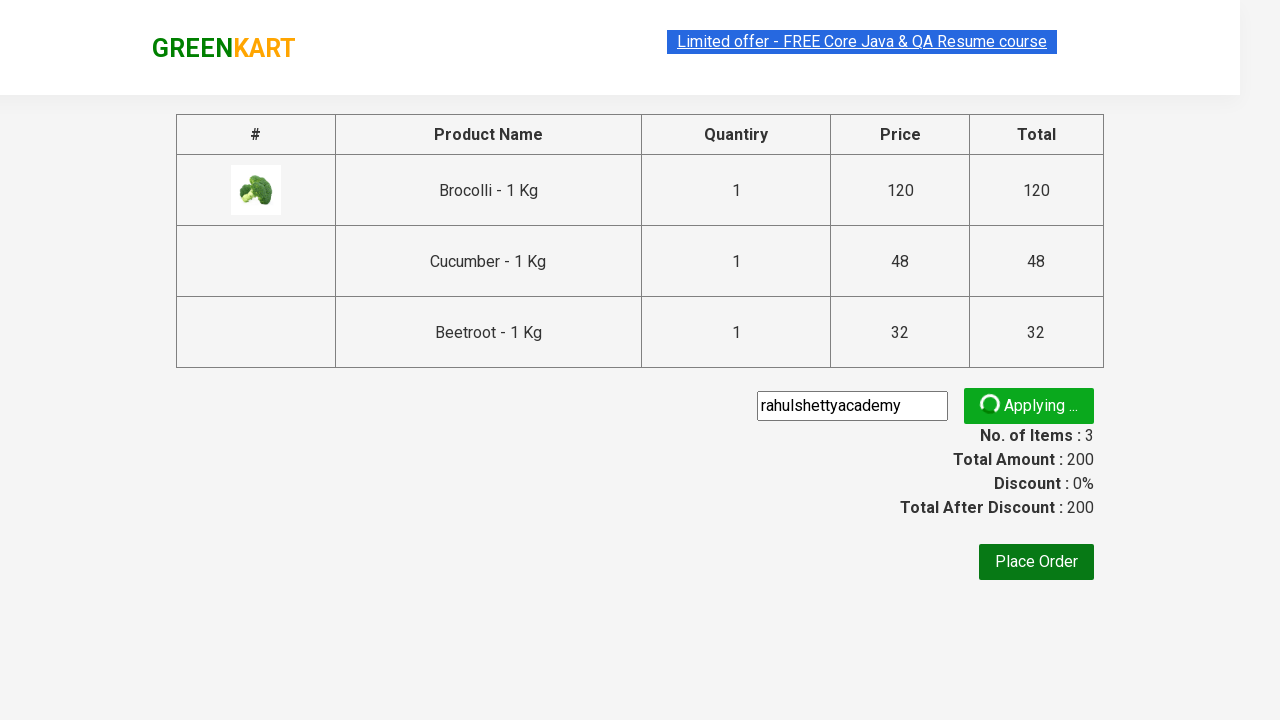

Promotion code applied successfully
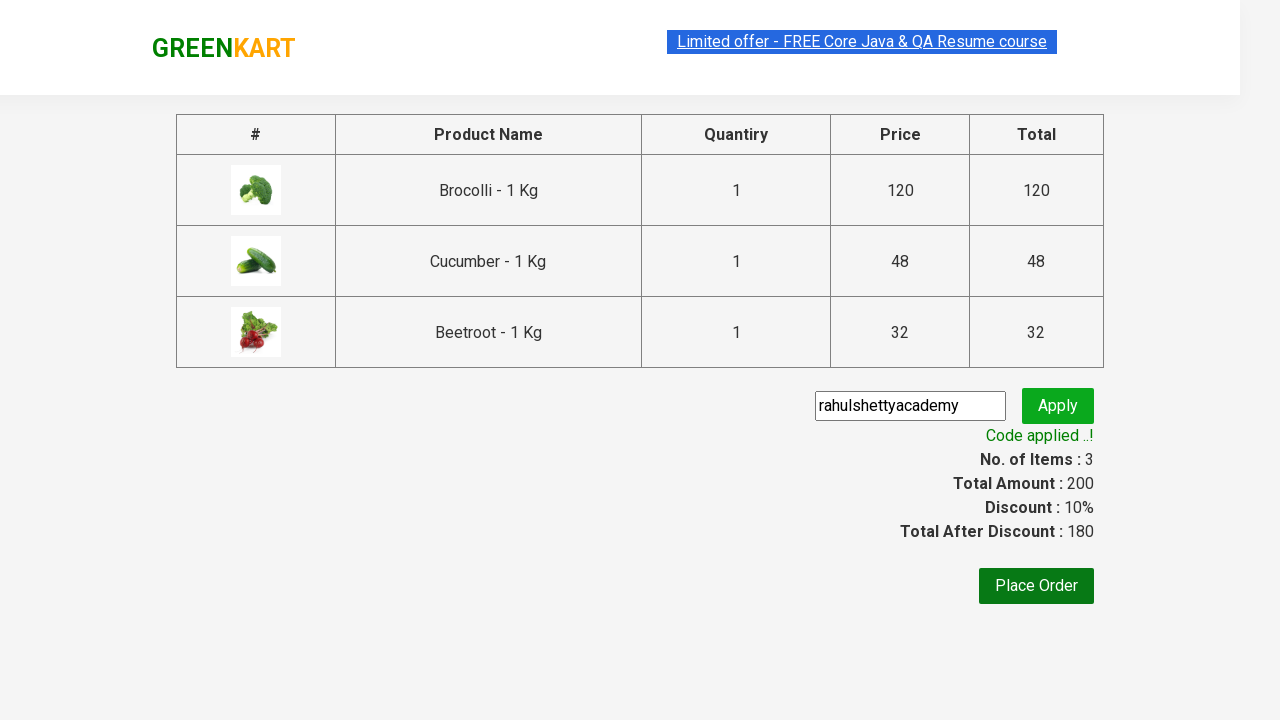

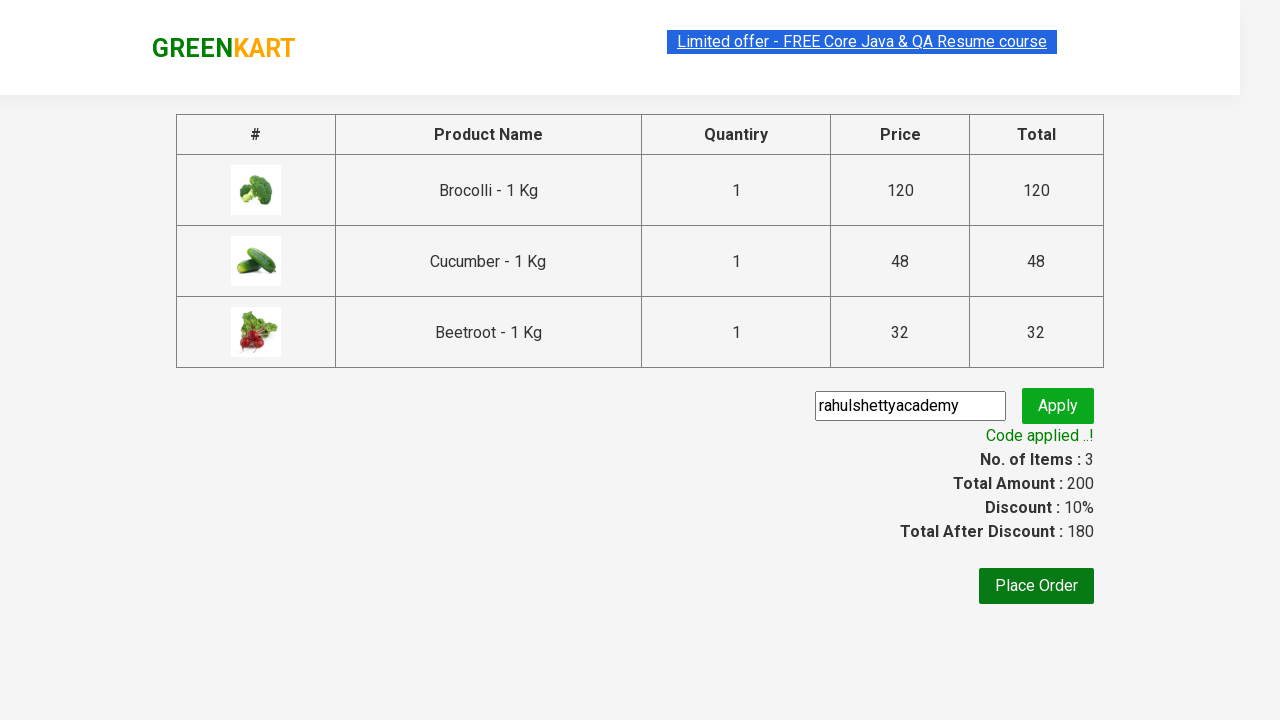